Tests data table sorting in descending order by clicking the dues column header twice (table without attributes)

Starting URL: http://the-internet.herokuapp.com/tables

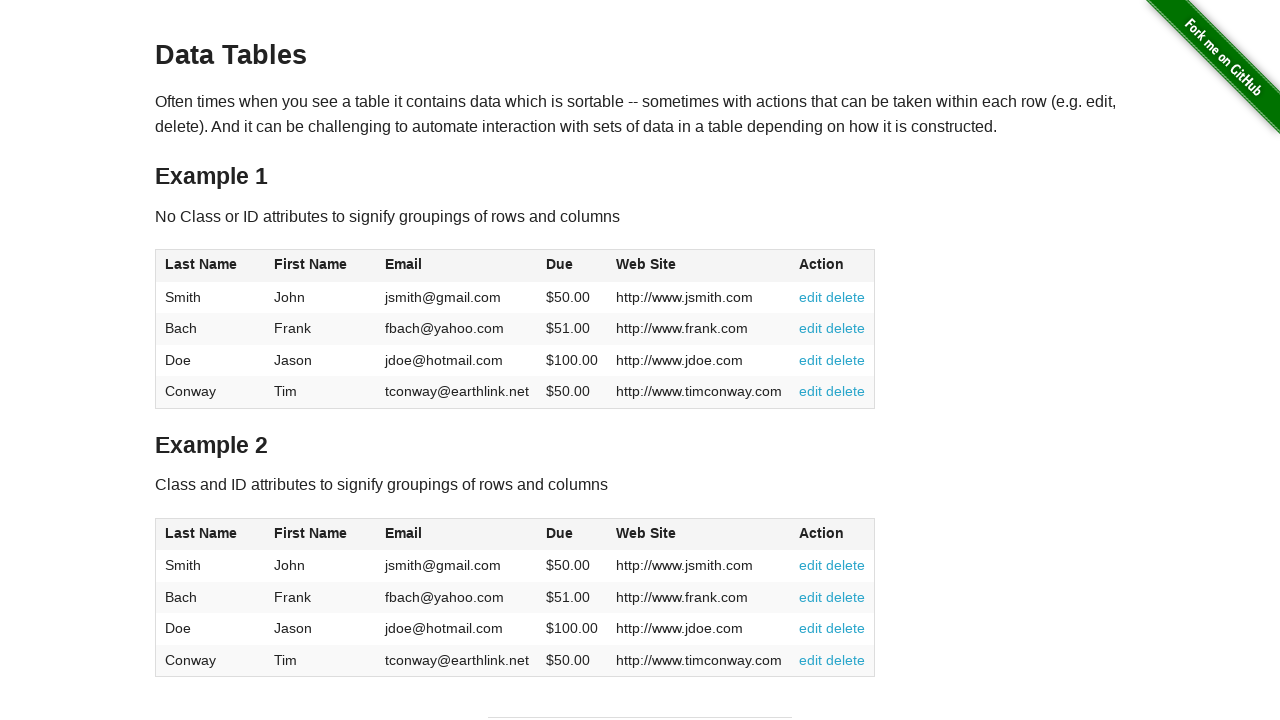

Clicked dues column header to sort ascending at (572, 266) on #table1 thead tr th:nth-of-type(4)
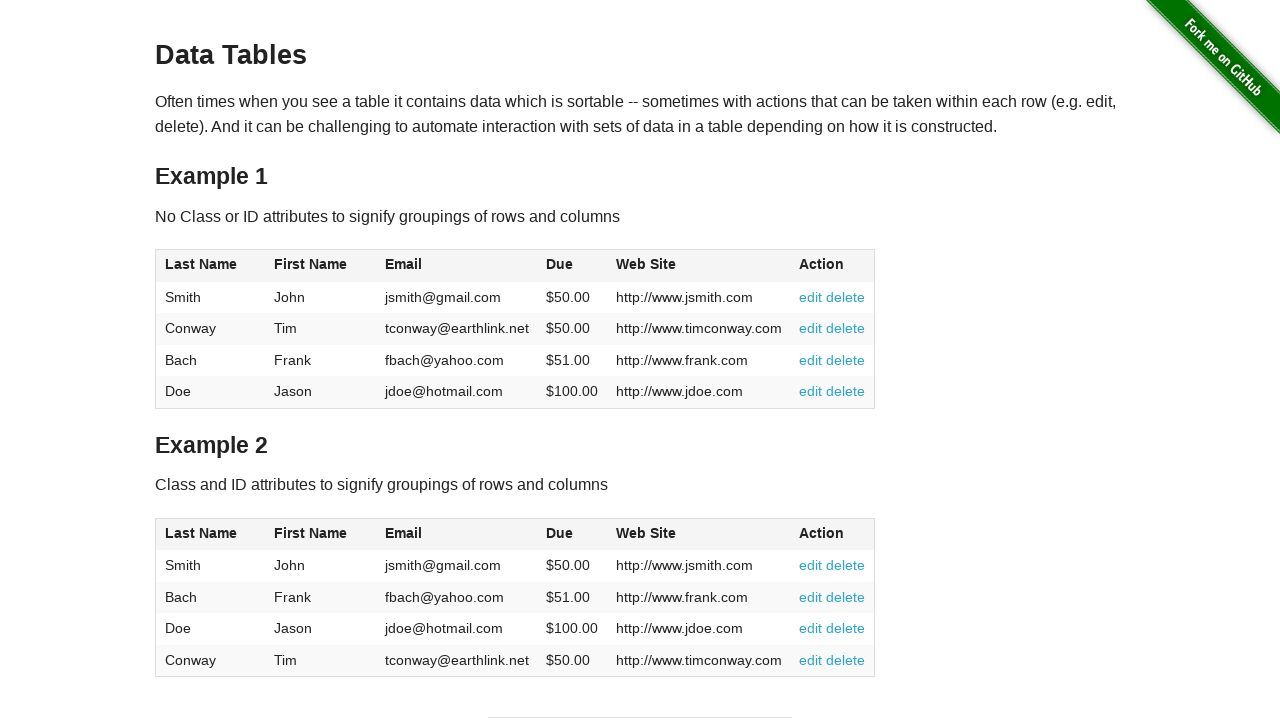

Clicked dues column header again to sort descending at (572, 266) on #table1 thead tr th:nth-of-type(4)
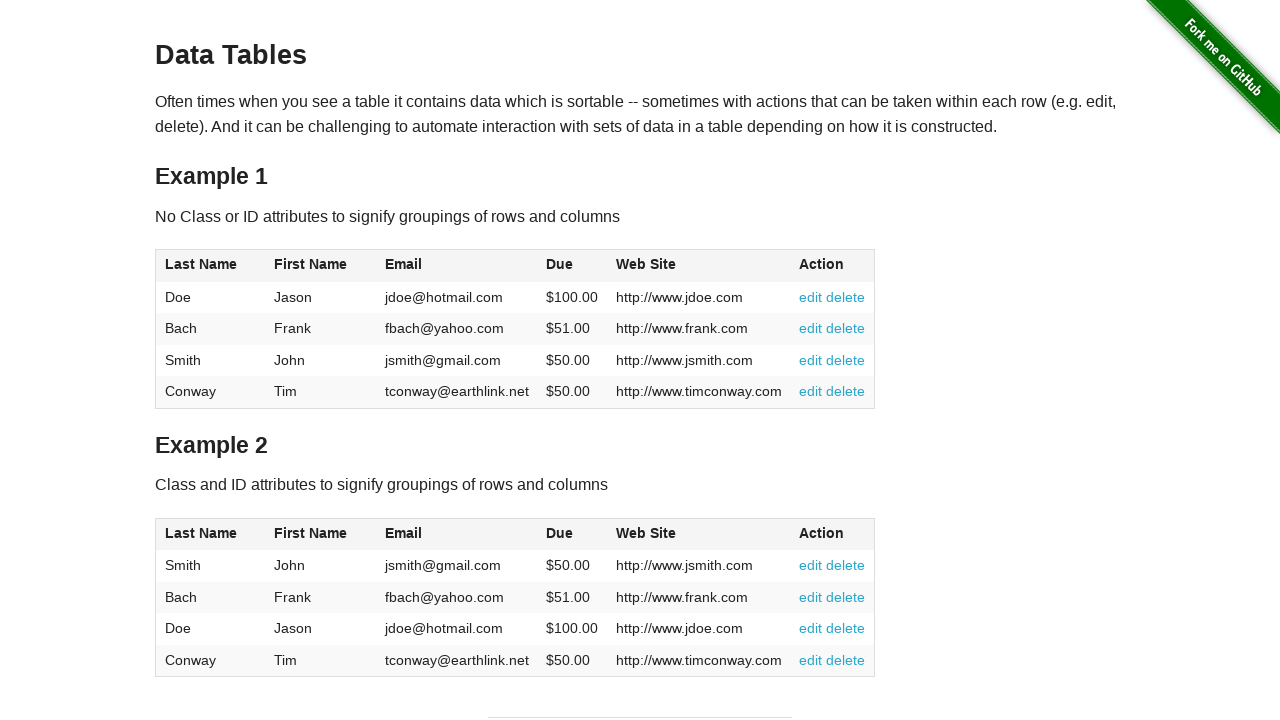

Waited for table data to load with descending sort applied
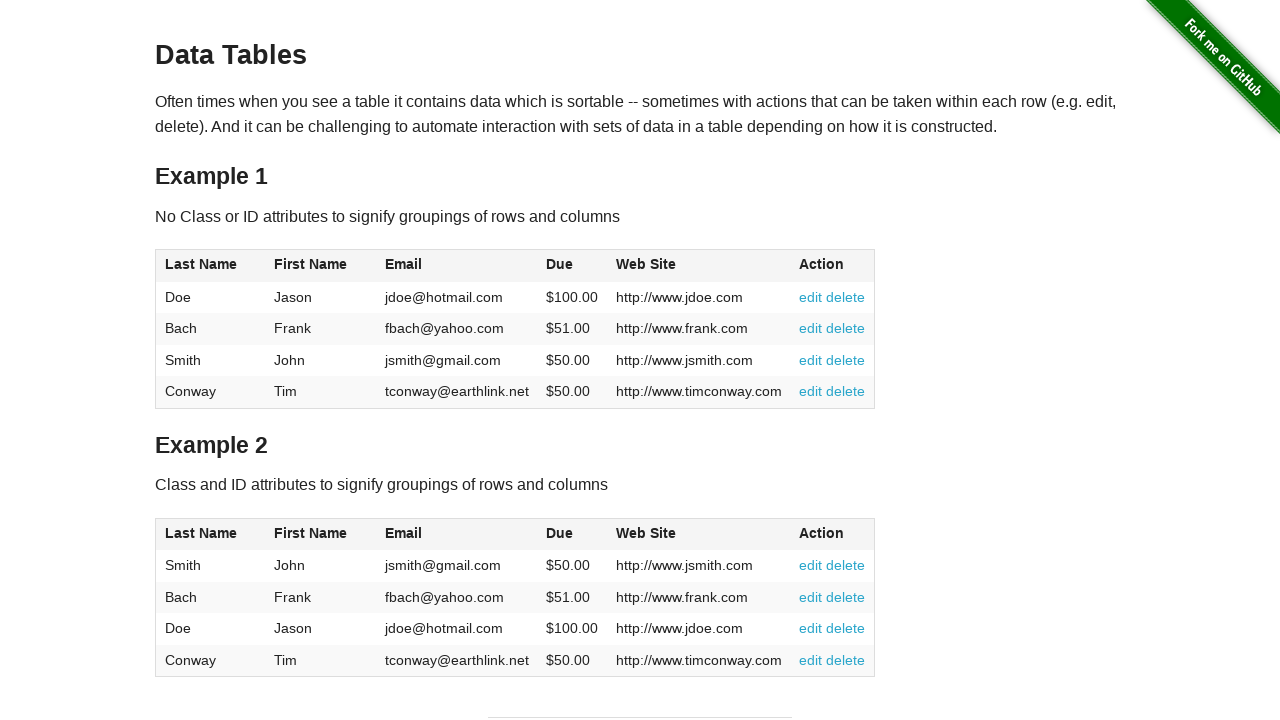

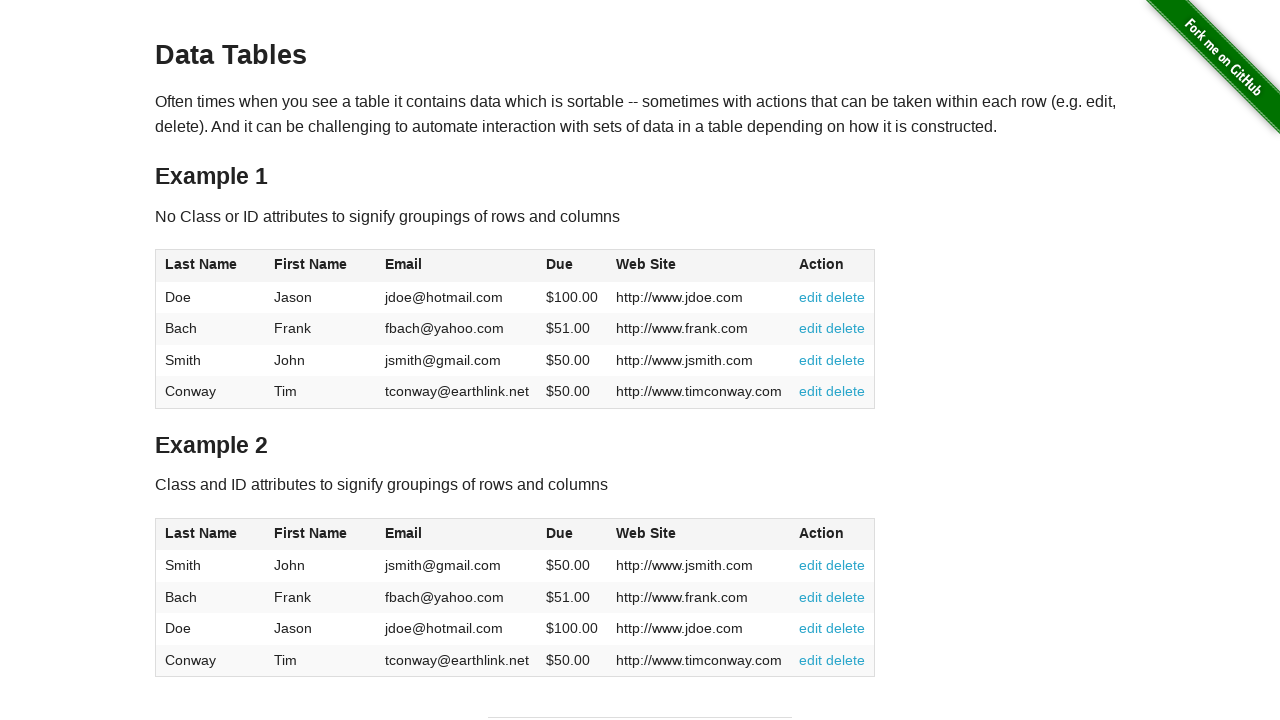